Tests window/tab handling by clicking a link that opens a new window, switching to it, then closing and returning to parent

Starting URL: https://the-internet.herokuapp.com/windows

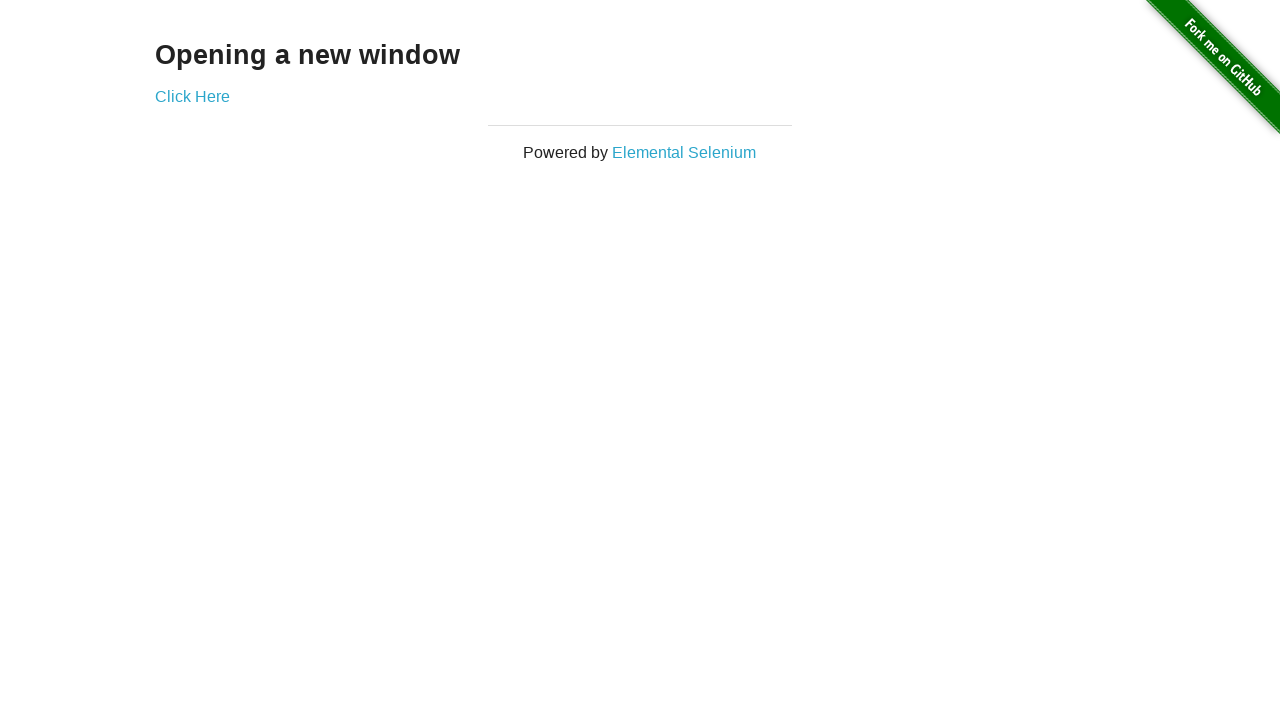

Clicked 'Click Here' link to open new window at (192, 96) on text=Click Here
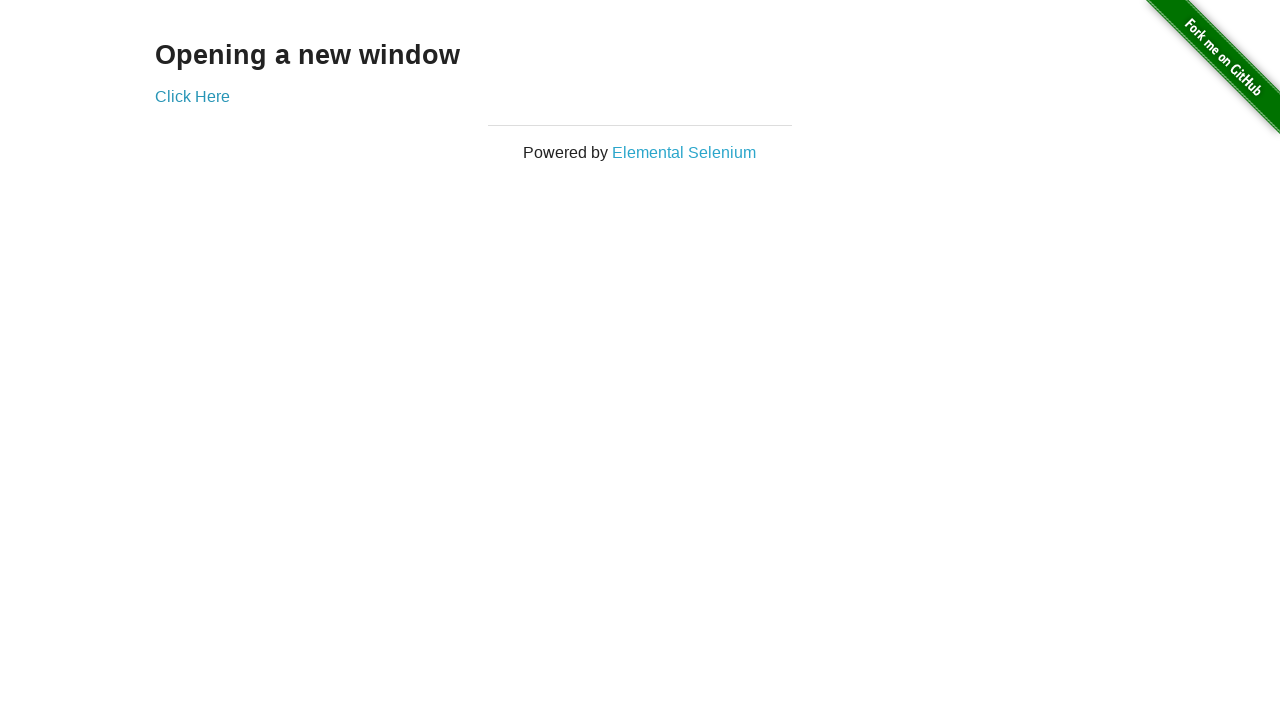

New window/tab opened and captured
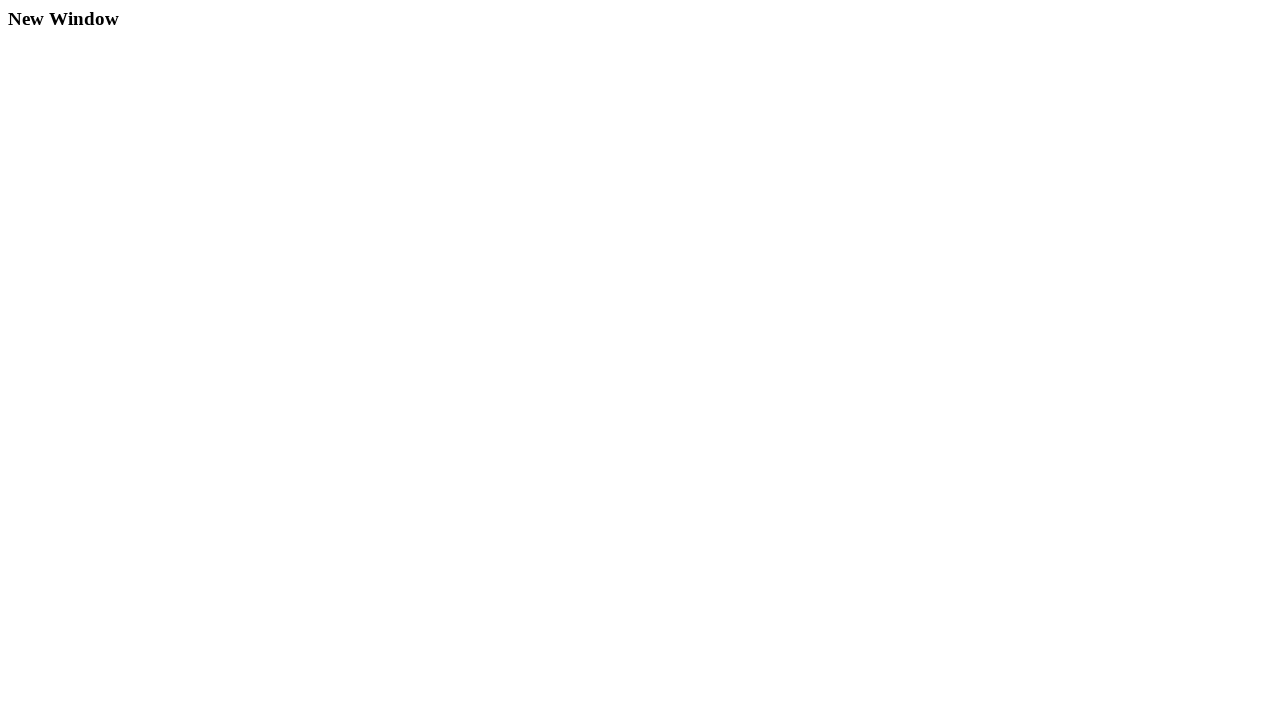

New window page fully loaded
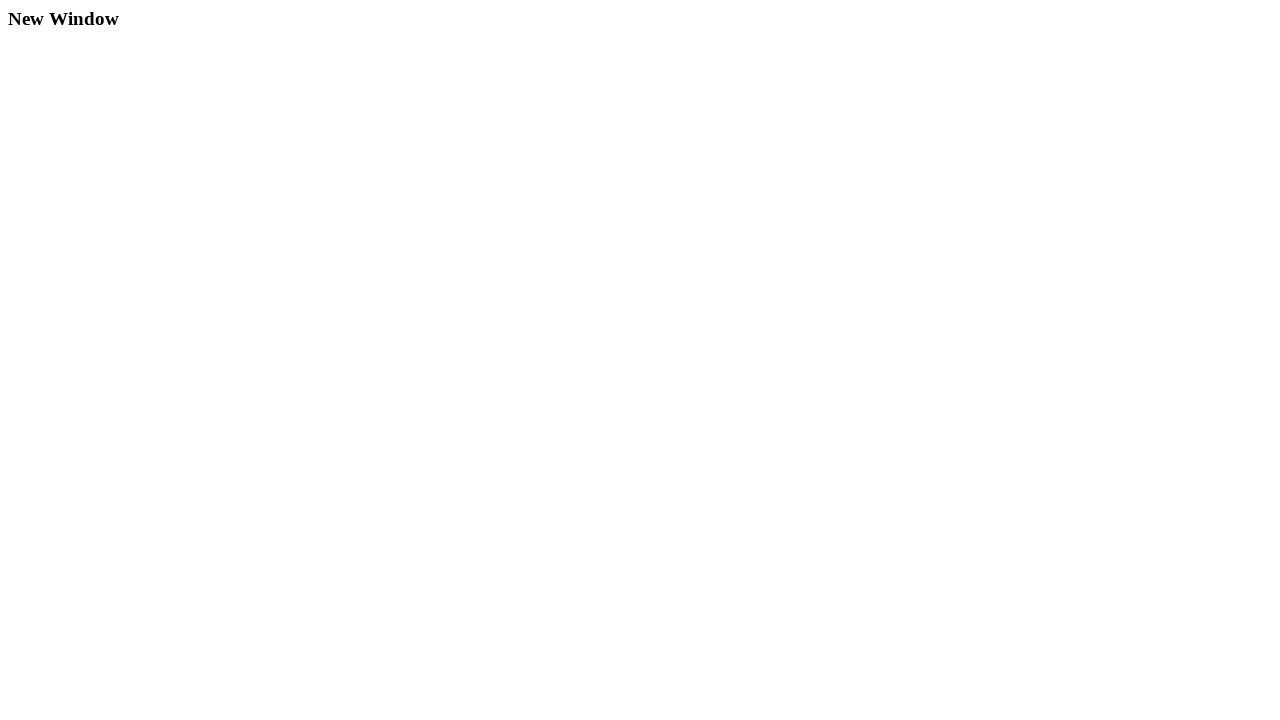

Body element found in new window
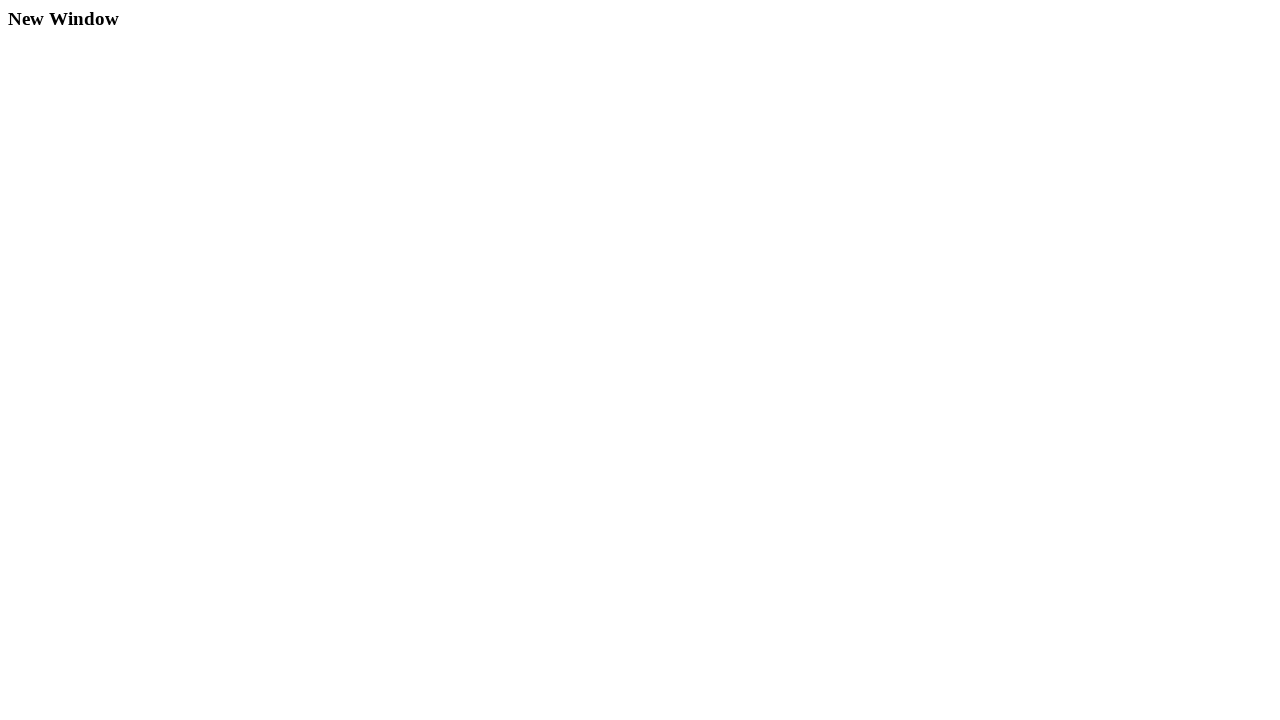

New window closed, returned to parent window
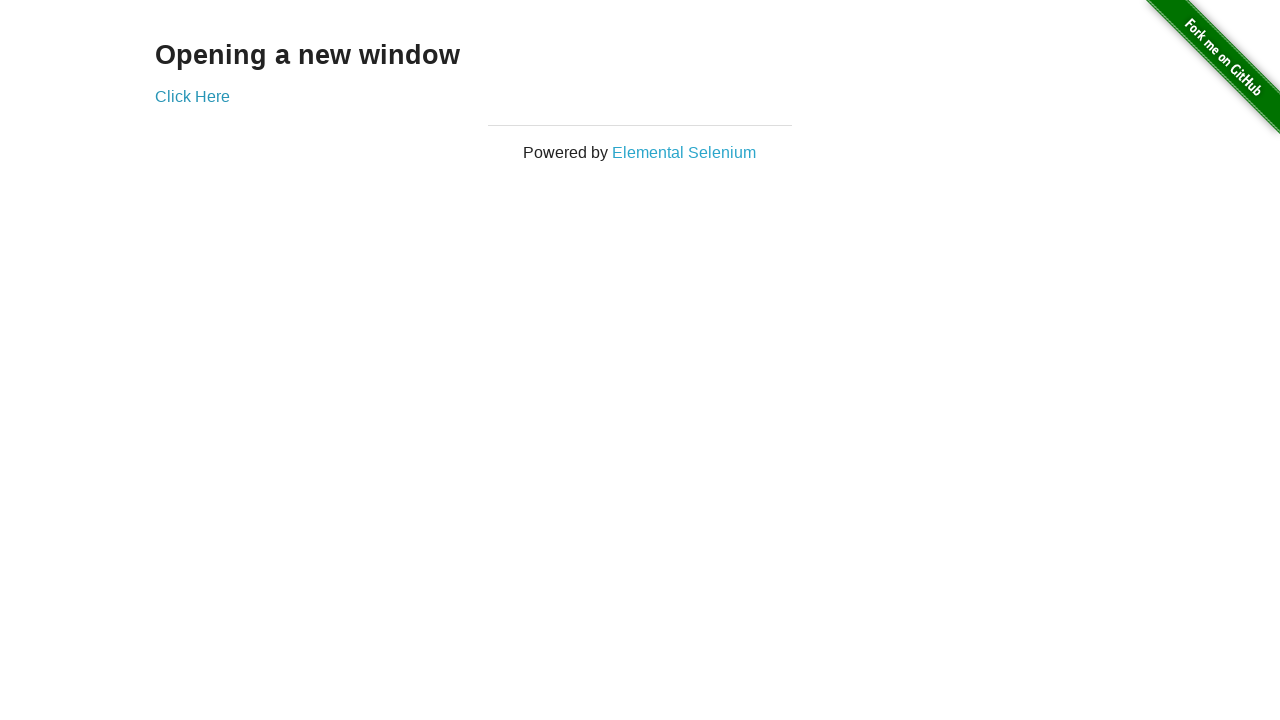

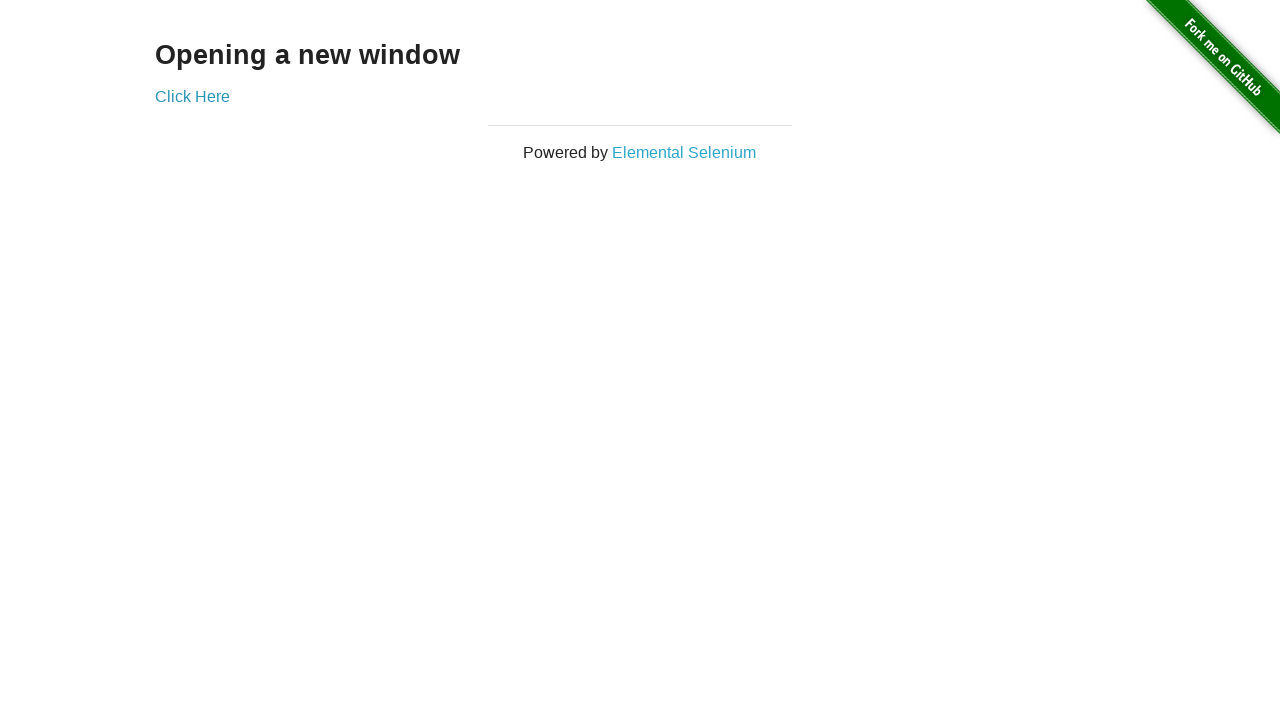